Tests invalid triangle error by entering sides that violate triangle inequality (3, 4, 10) and verifying error message

Starting URL: https://testpages.eviltester.com/styled/apps/triangle/triangle001.html

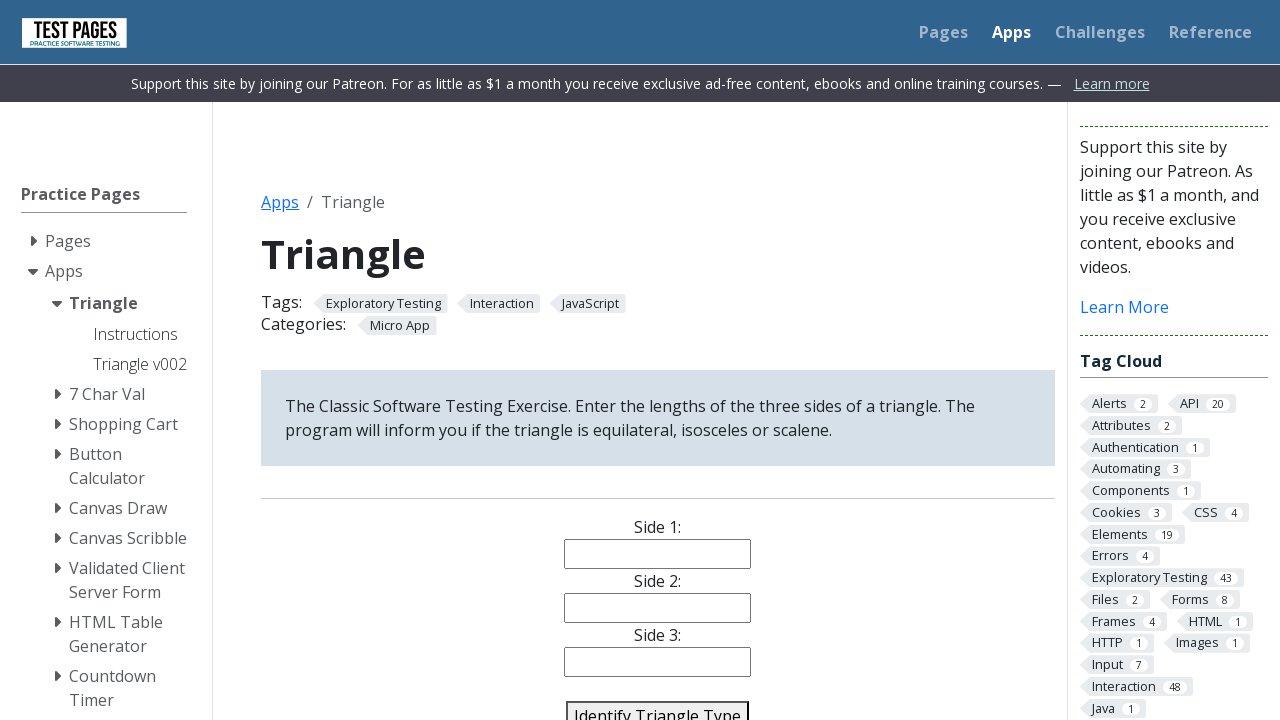

Cleared side 1 input field on #side1
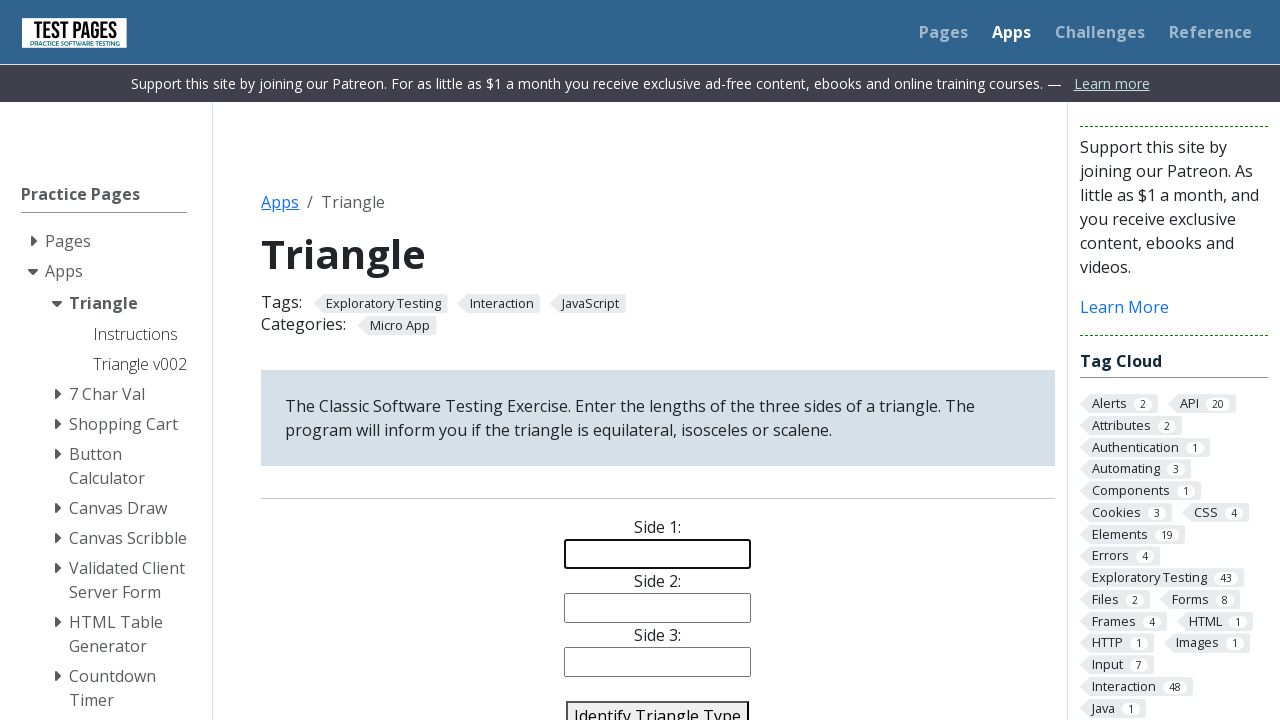

Cleared side 2 input field on #side2
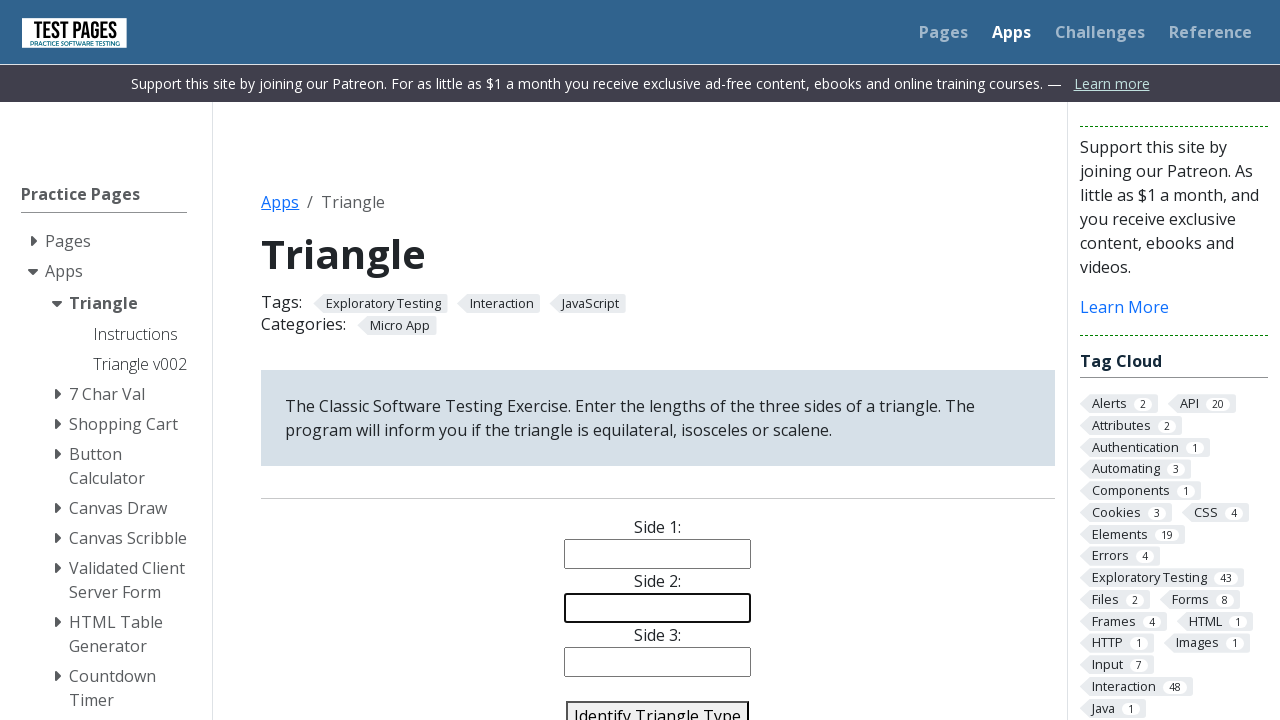

Cleared side 3 input field on #side3
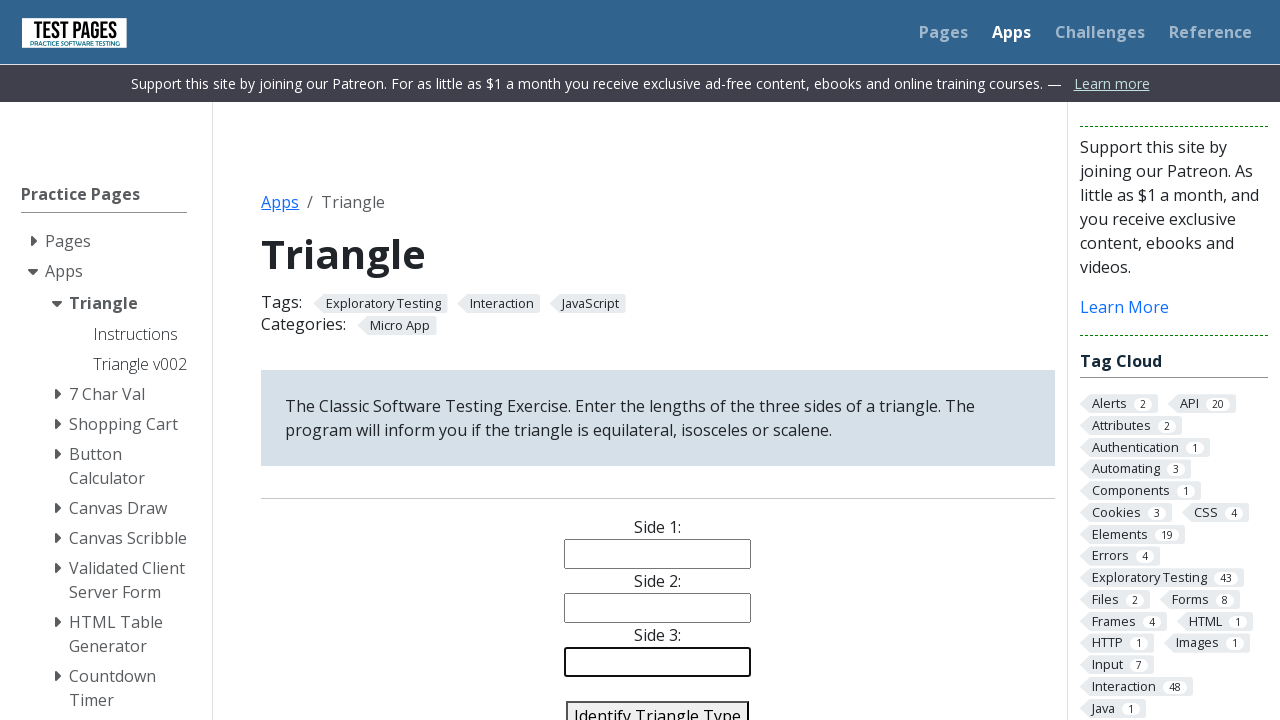

Entered 3 in side 1 field on #side1
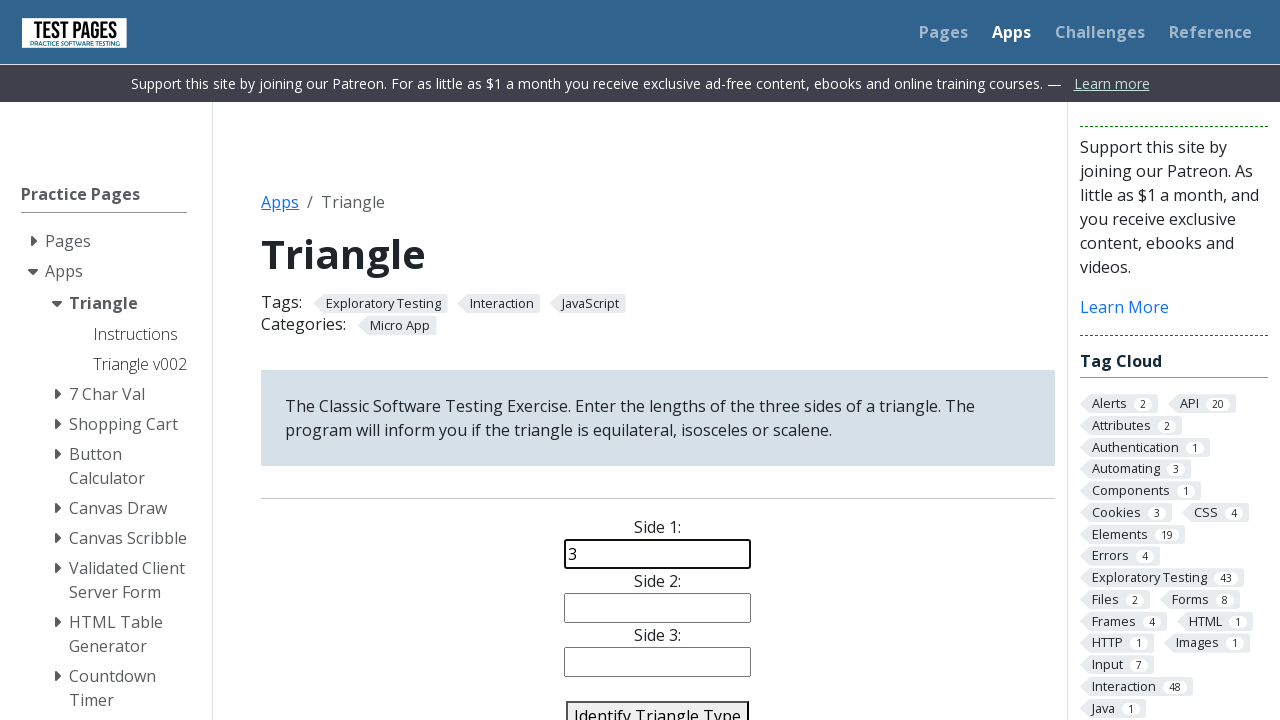

Entered 4 in side 2 field on #side2
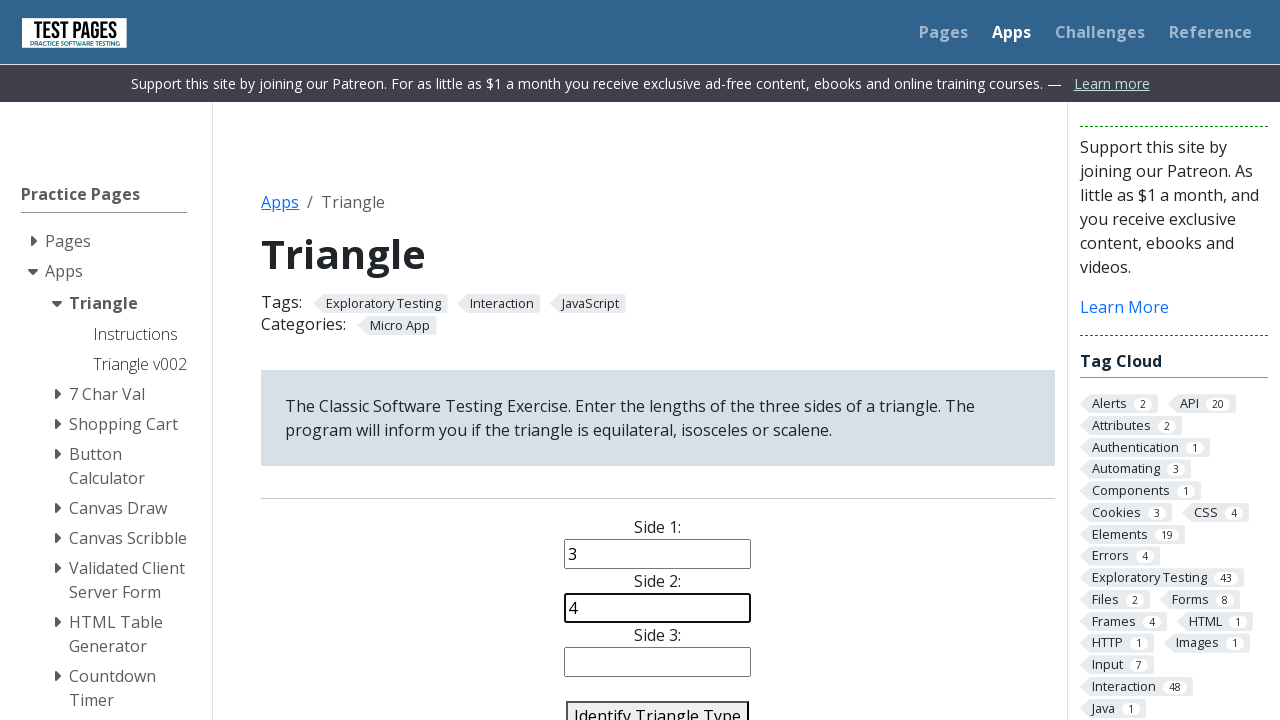

Entered 10 in side 3 field (violates triangle inequality) on #side3
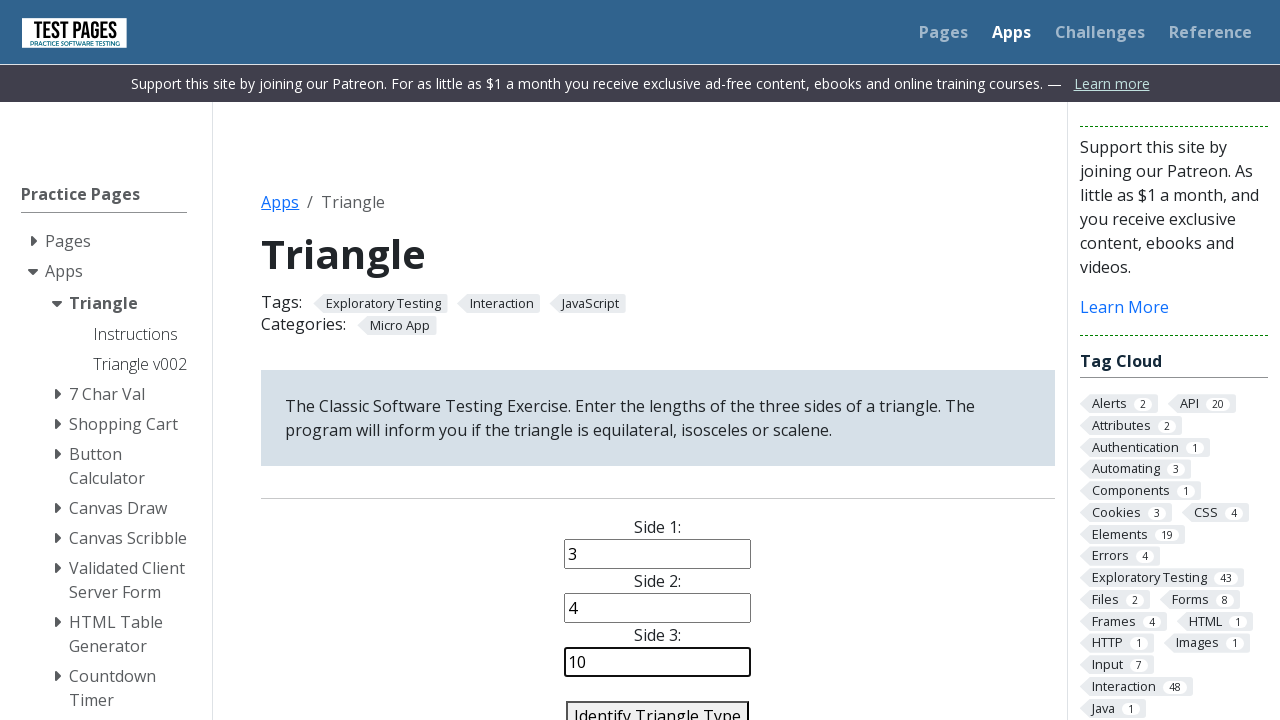

Clicked identify triangle button at (658, 705) on #identify-triangle-action
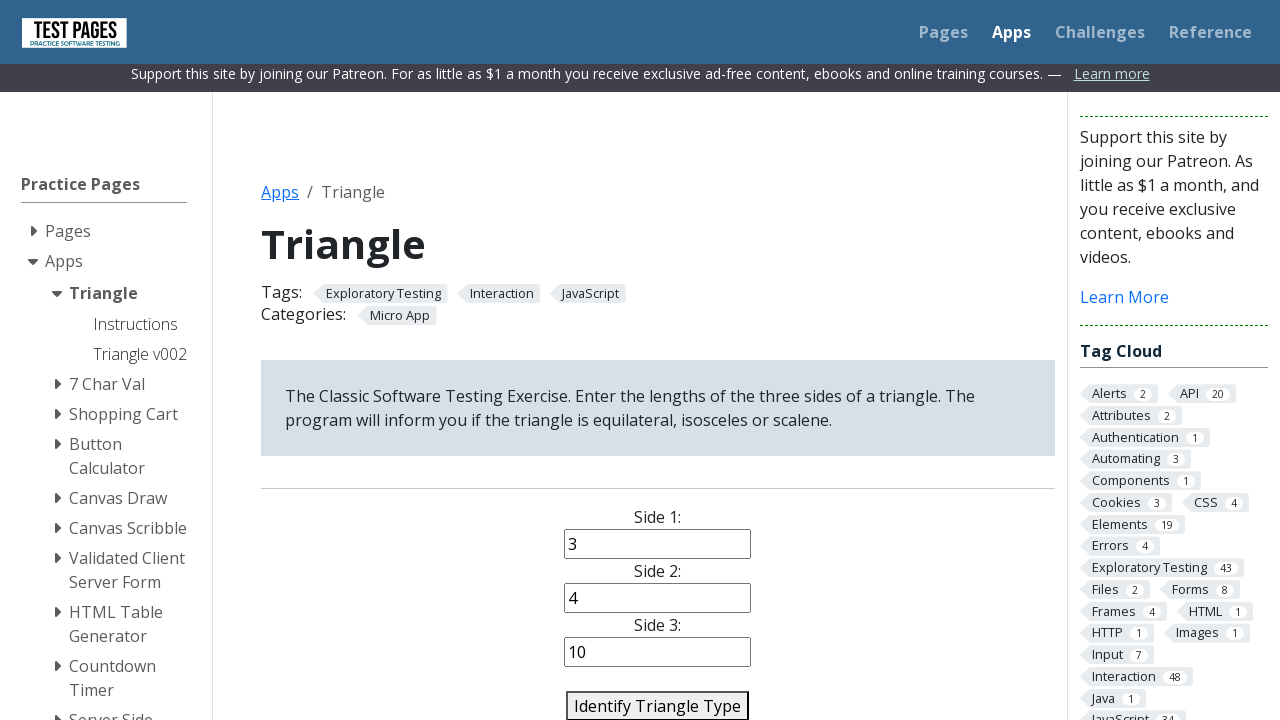

Triangle type result appeared
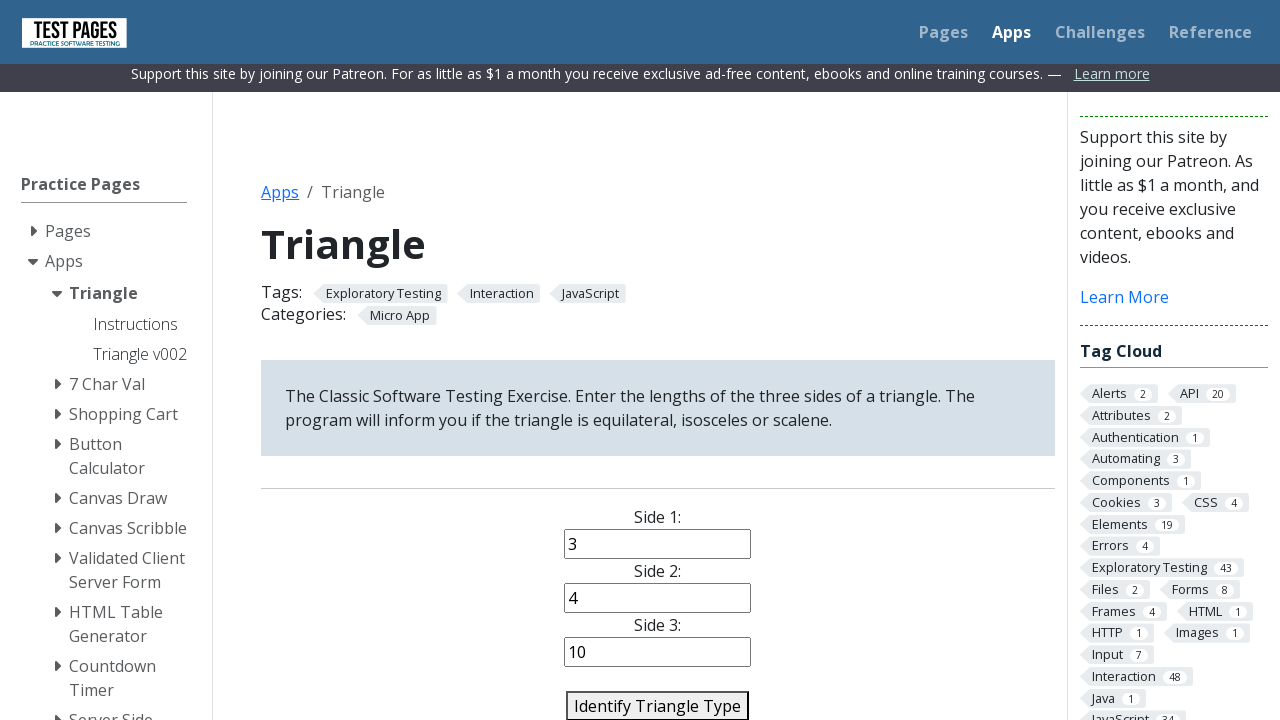

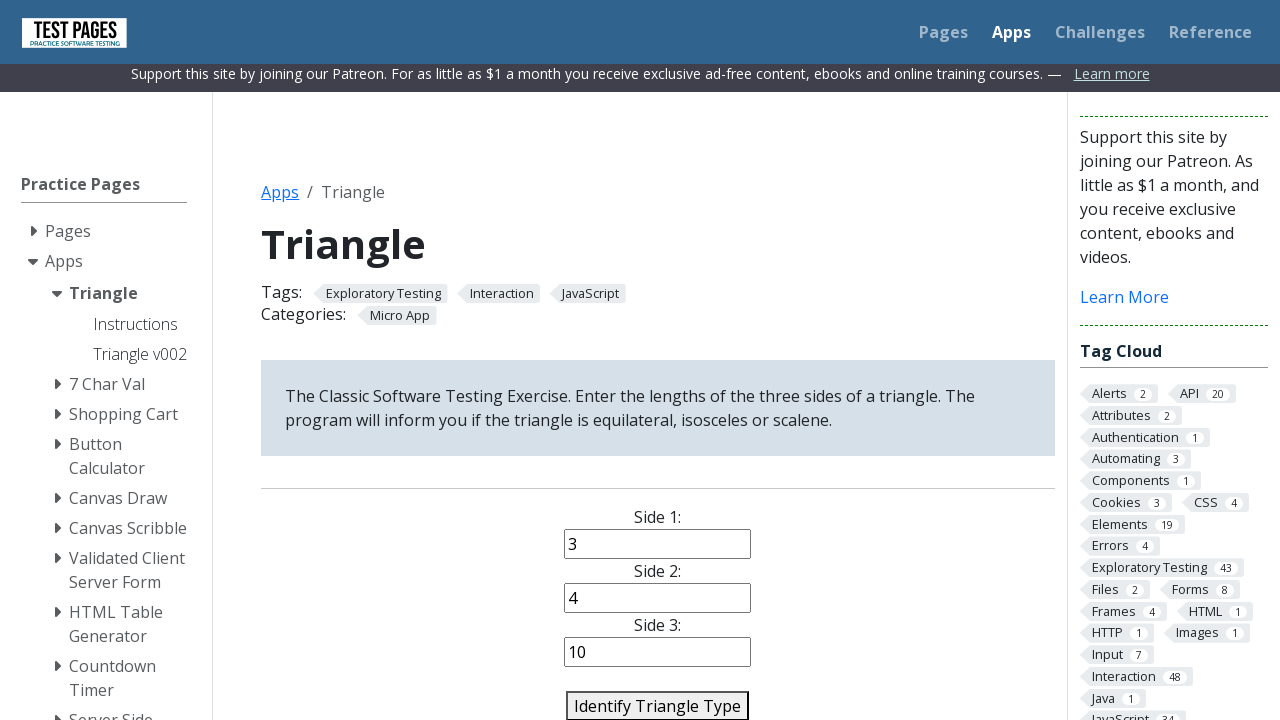